Tests a registration form by filling in first name, last name, and email fields, then submitting and verifying the success message is displayed.

Starting URL: https://suninjuly.github.io/registration1.html

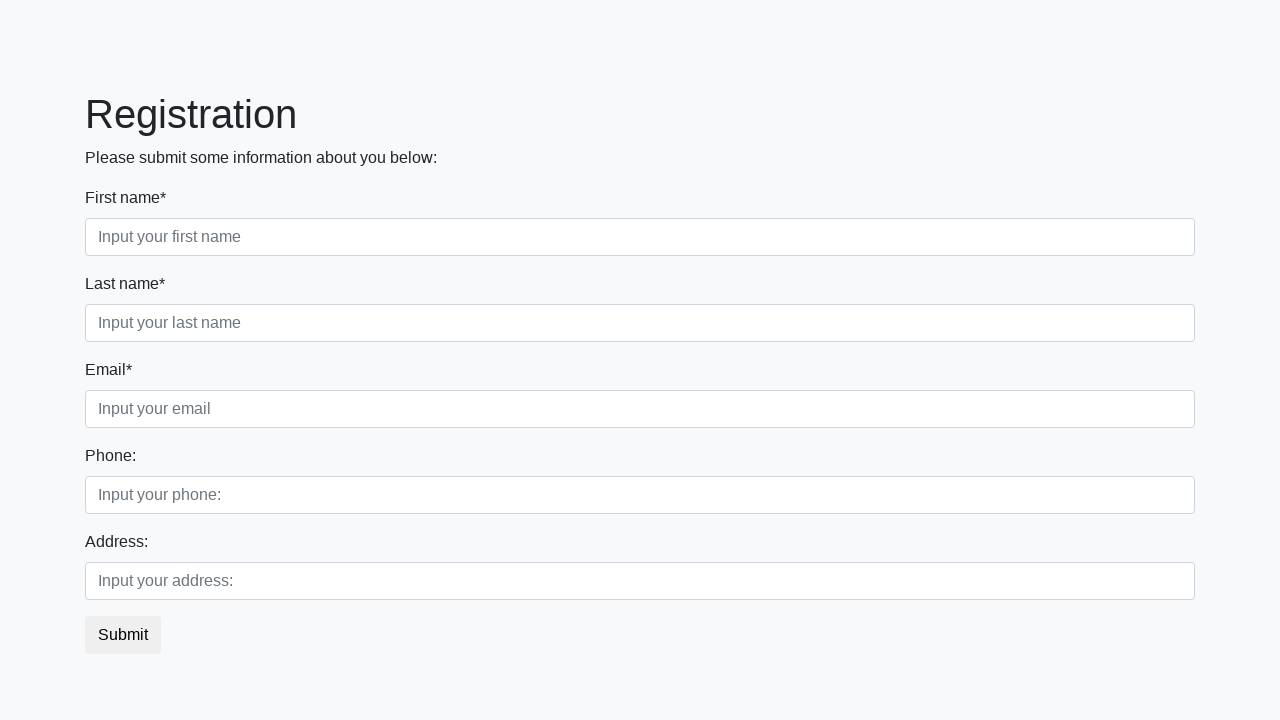

Filled first name field with 'Mikhail' on [placeholder="Input your first name"]
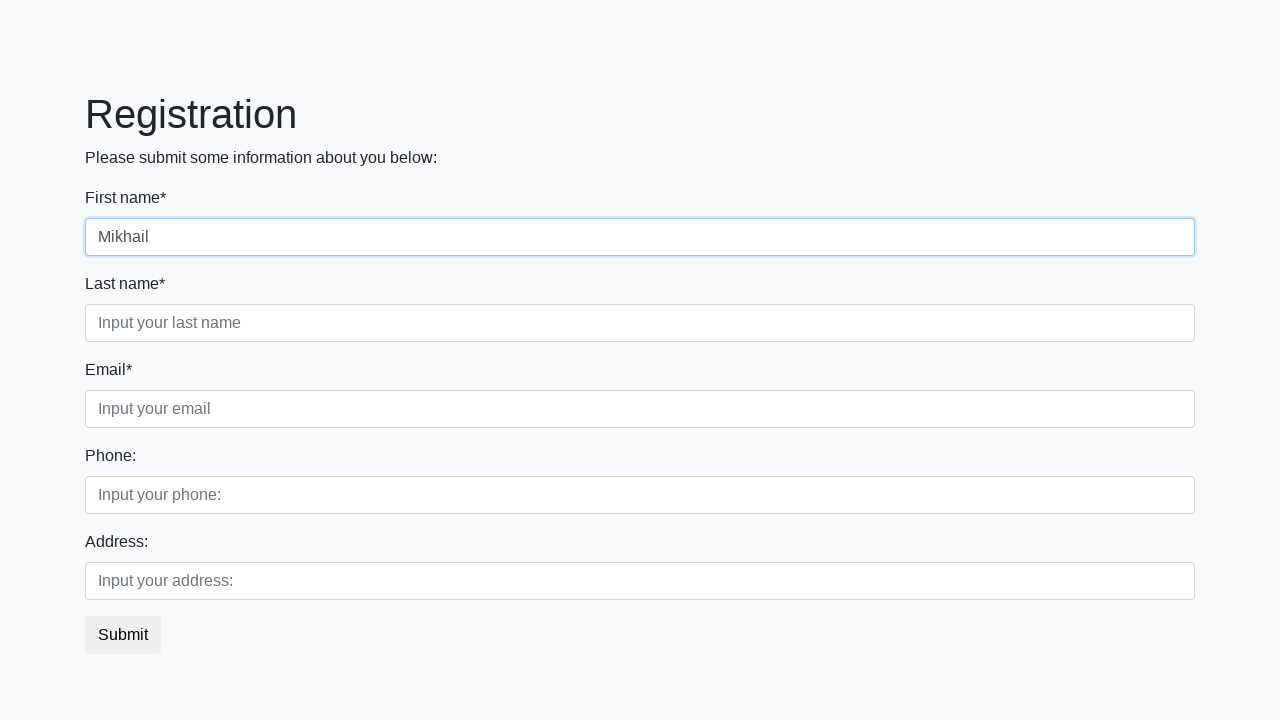

Filled last name field with 'Petrov' on [placeholder="Input your last name"]
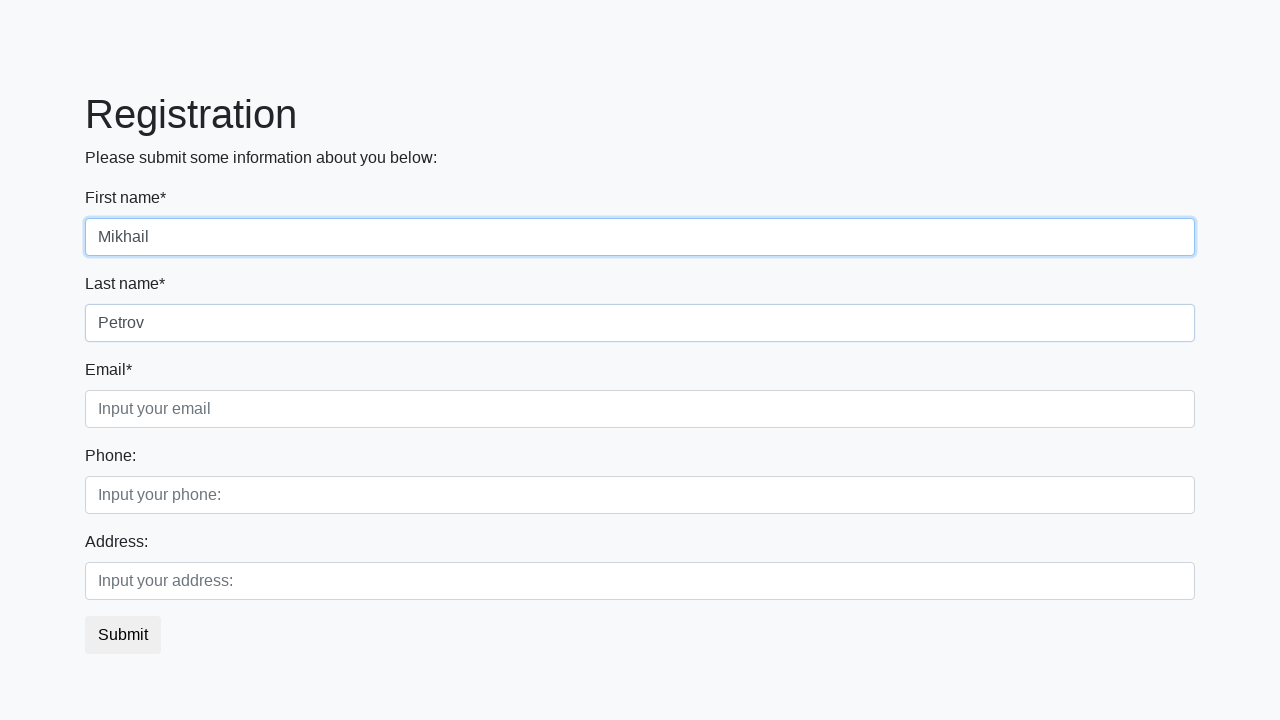

Filled email field with 'mikhail.petrov@example.com' on [placeholder="Input your email"]
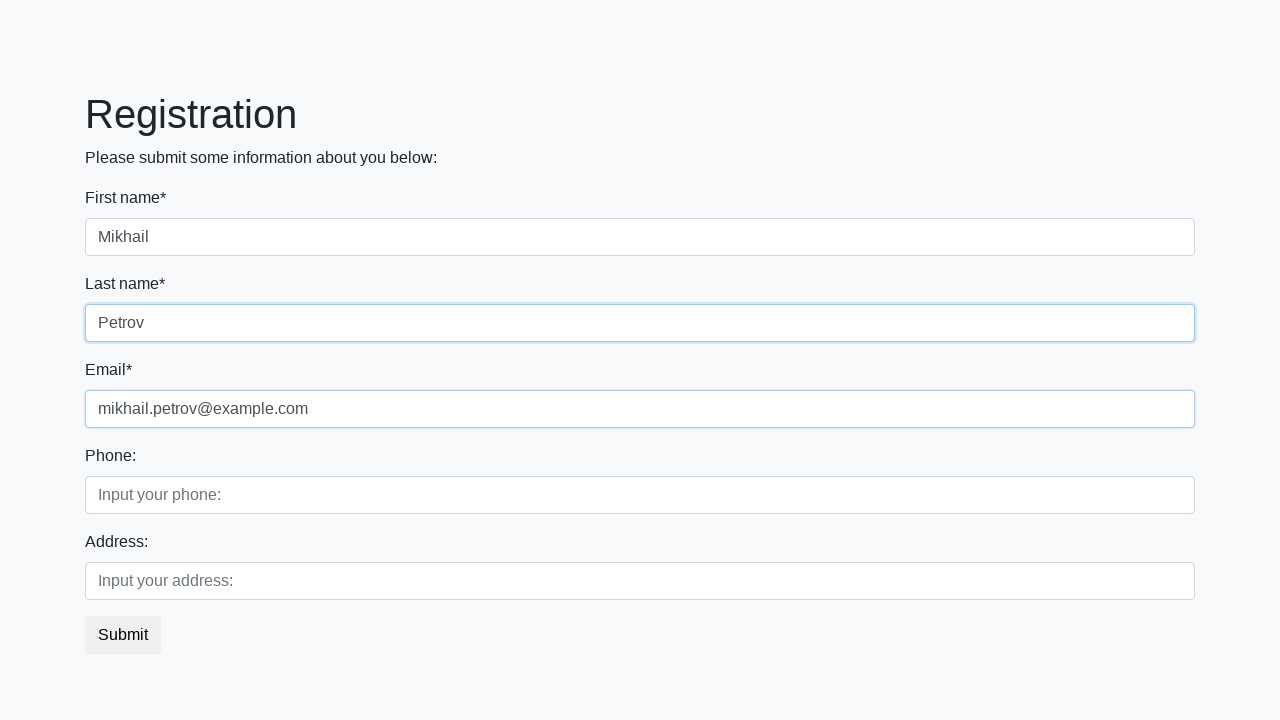

Clicked submit button to register at (123, 635) on button.btn
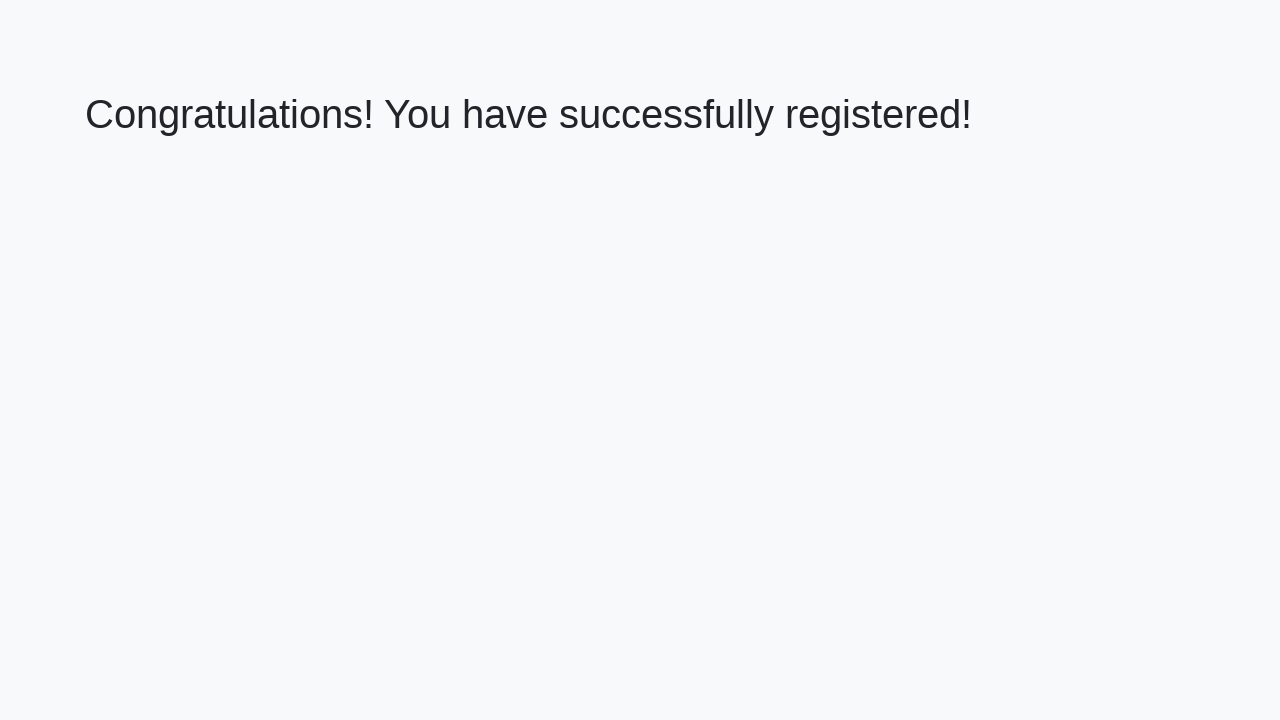

Success message heading loaded
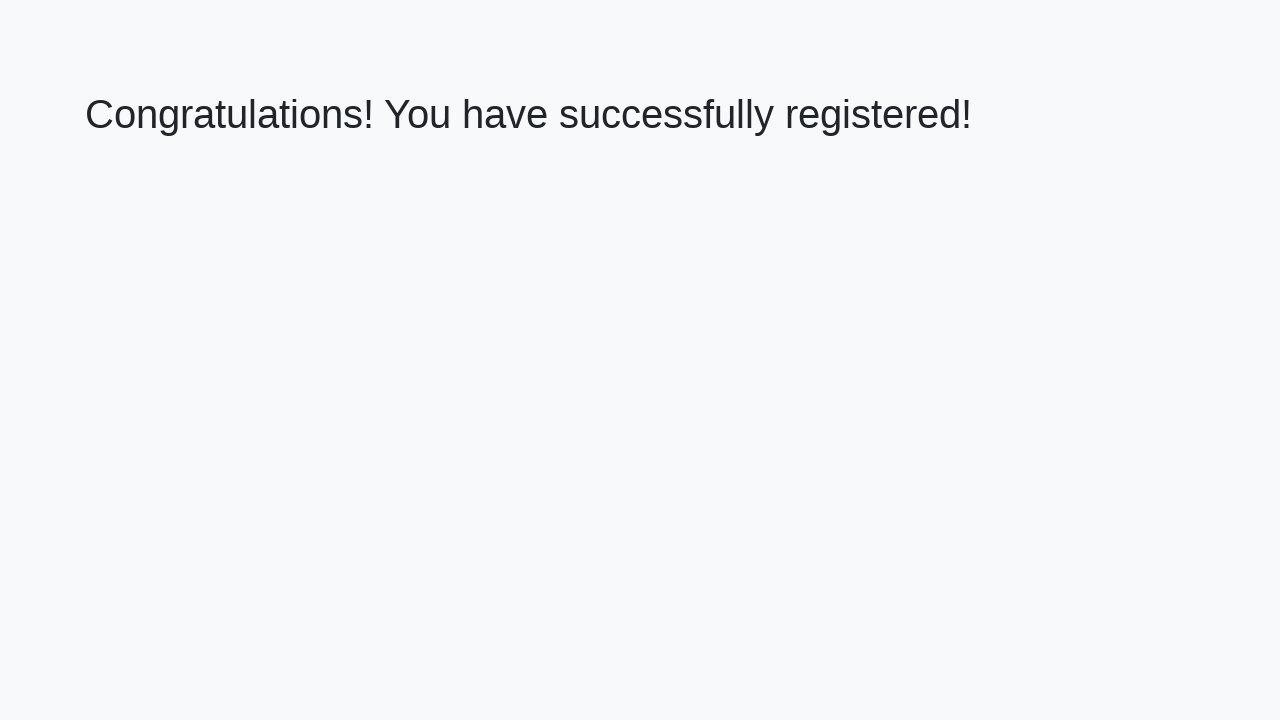

Retrieved success message text: 'Congratulations! You have successfully registered!'
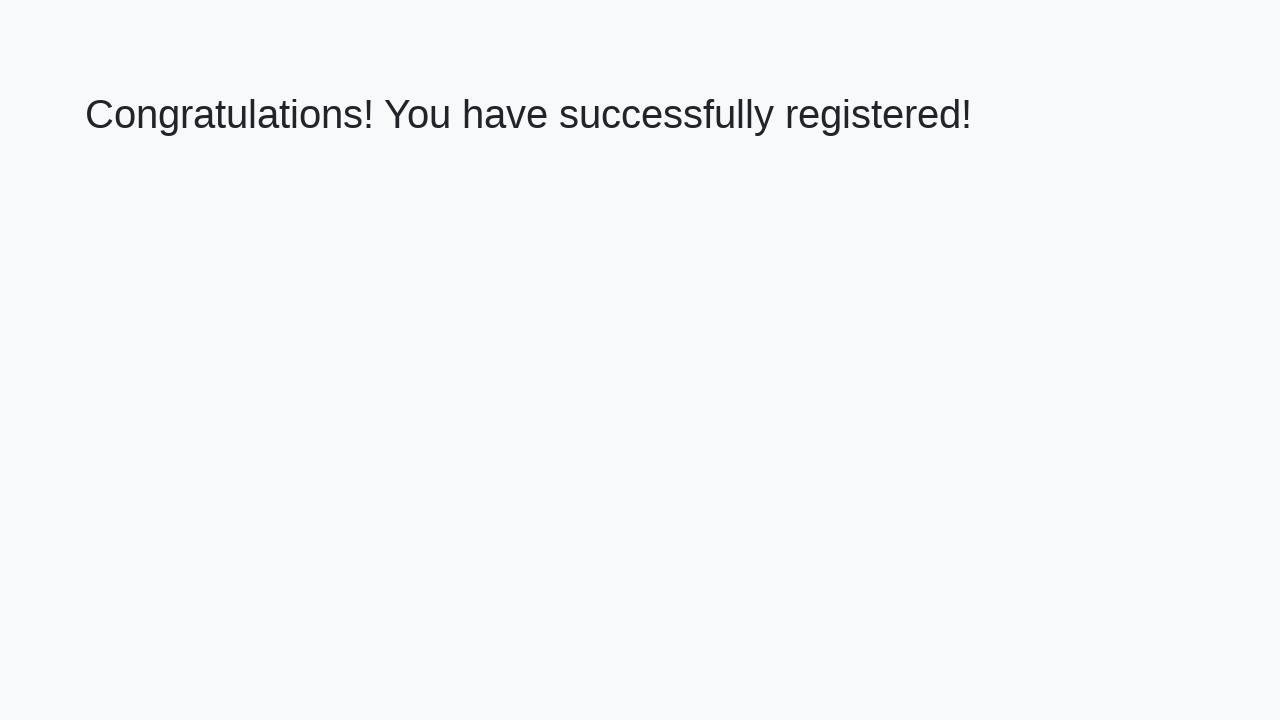

Verified success message matches expected text
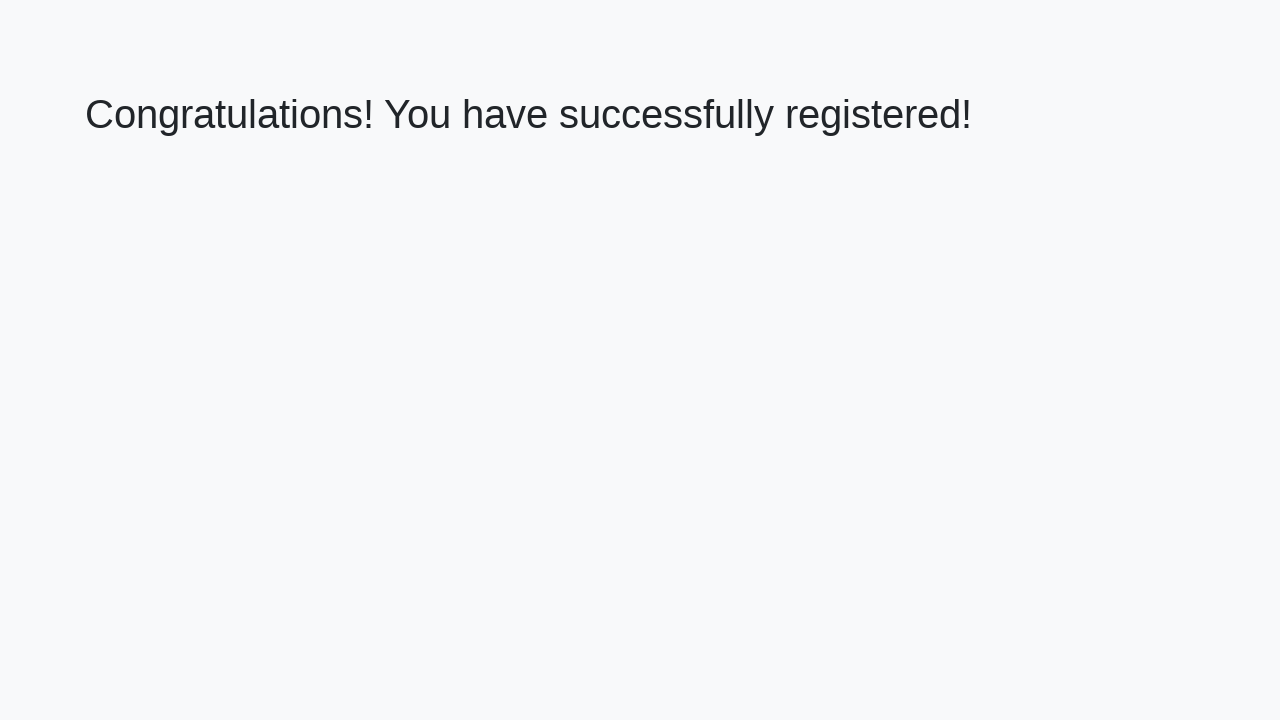

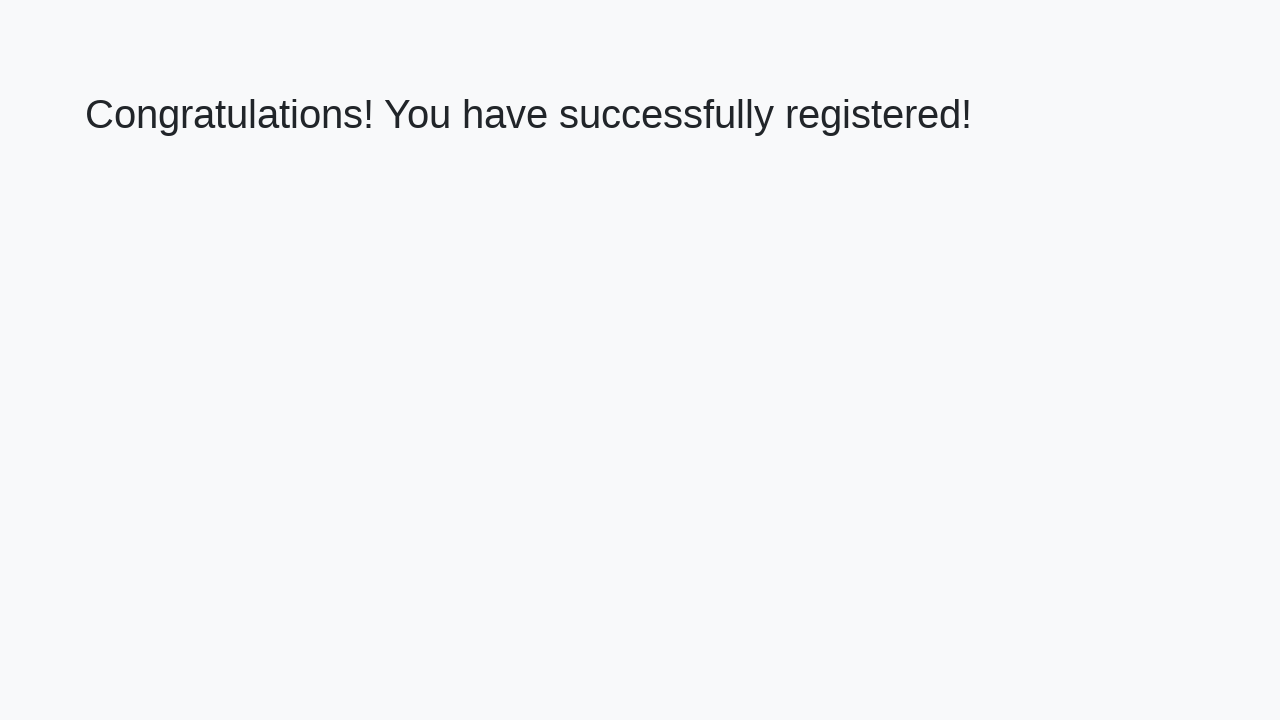